Demonstrates clearing an email input field and typing a new email address

Starting URL: https://www.selenium.dev/selenium/web/inputs.html

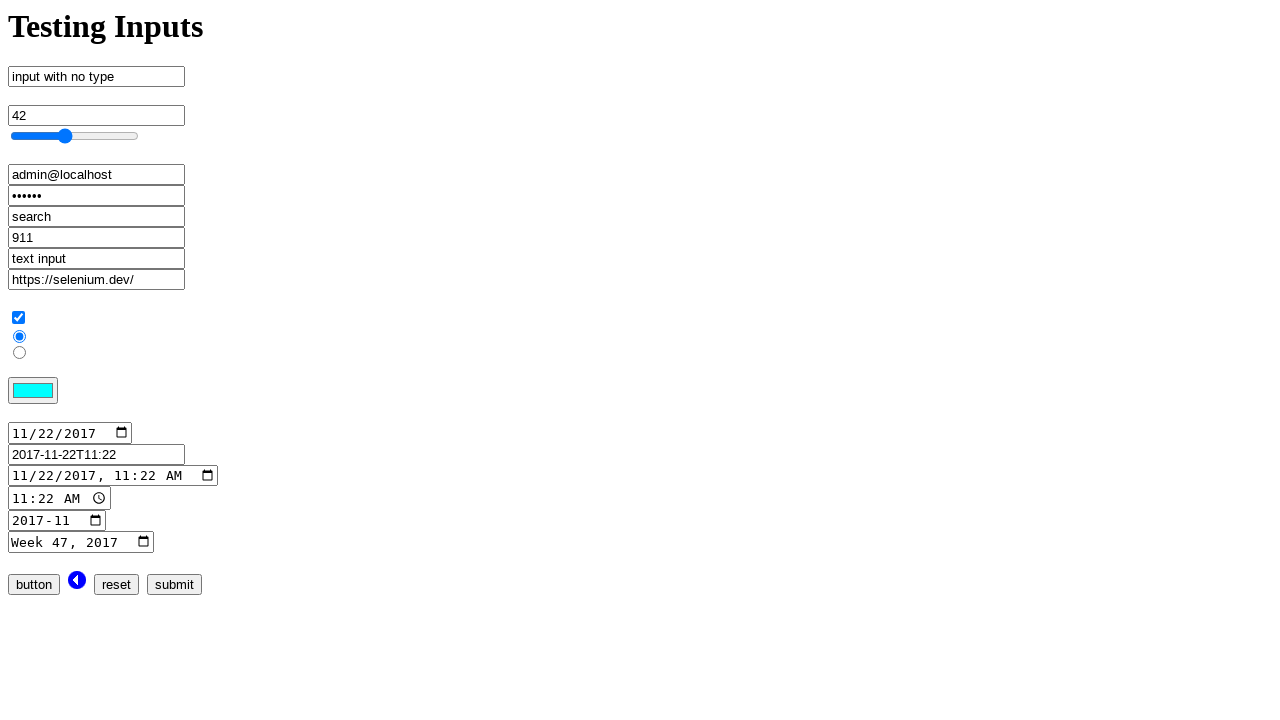

Cleared the email input field on input[name='email_input']
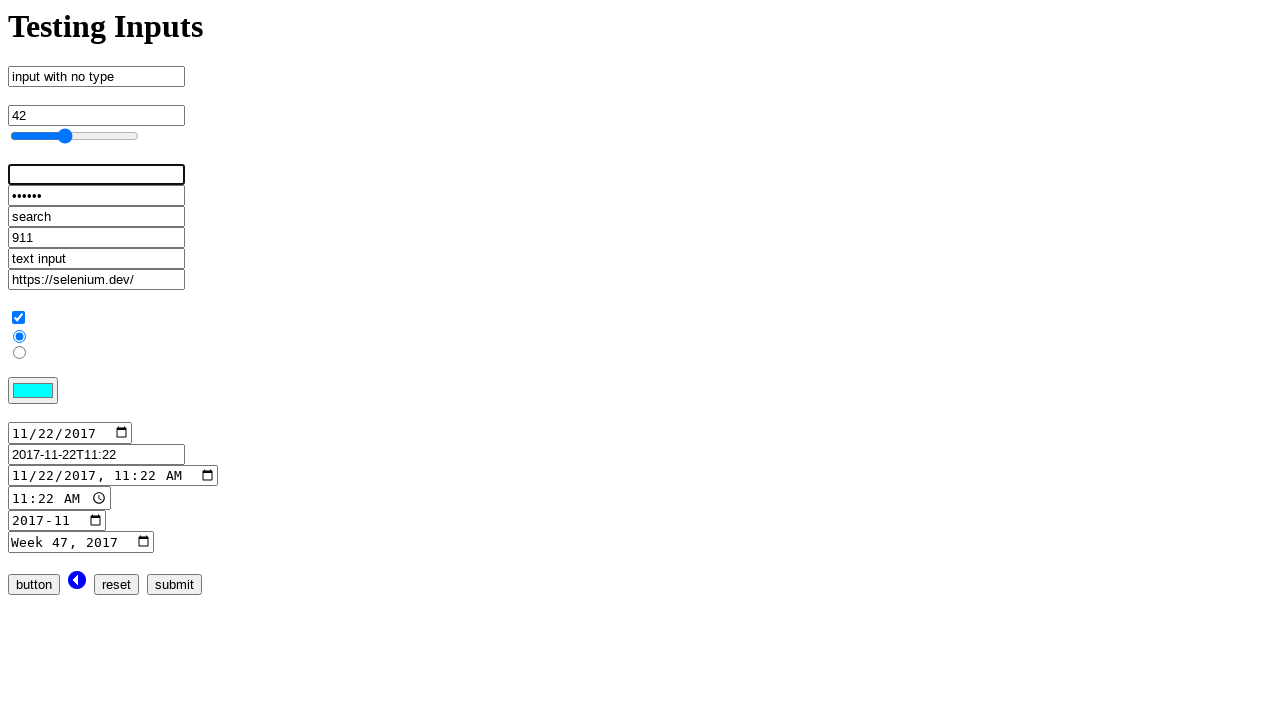

Entered email address 'admin@localhost.dev' into the email input field on input[name='email_input']
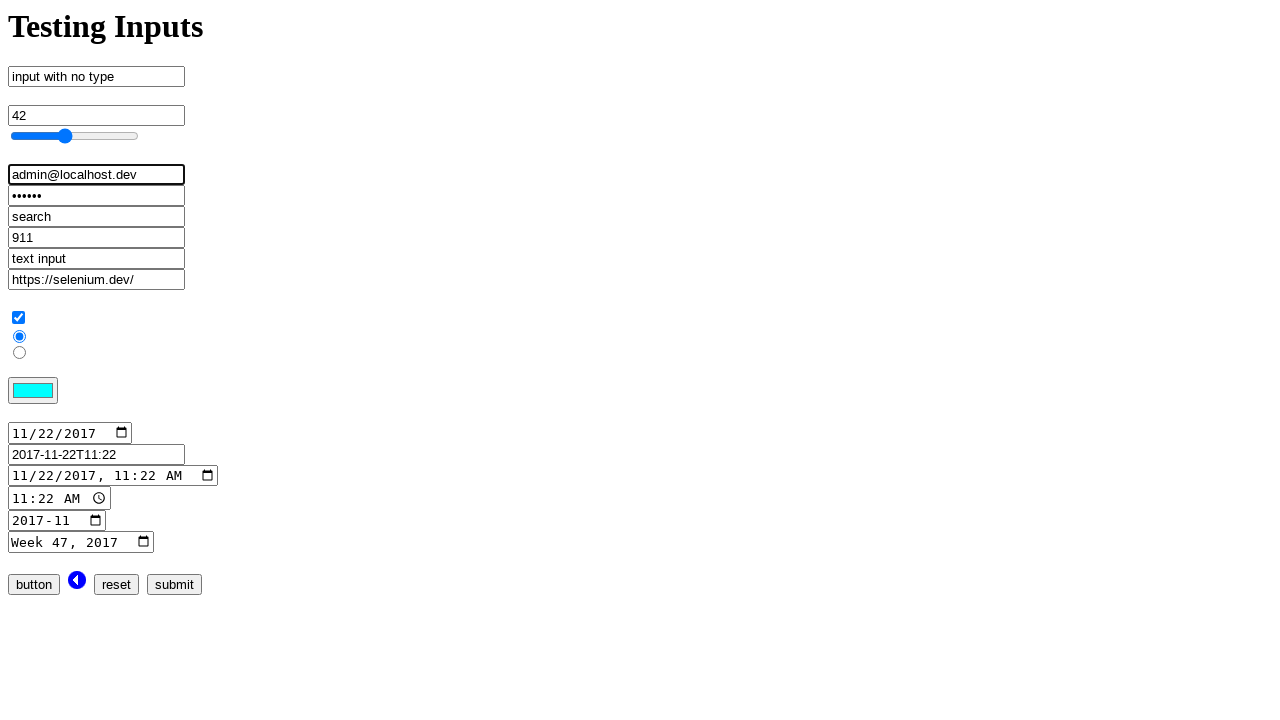

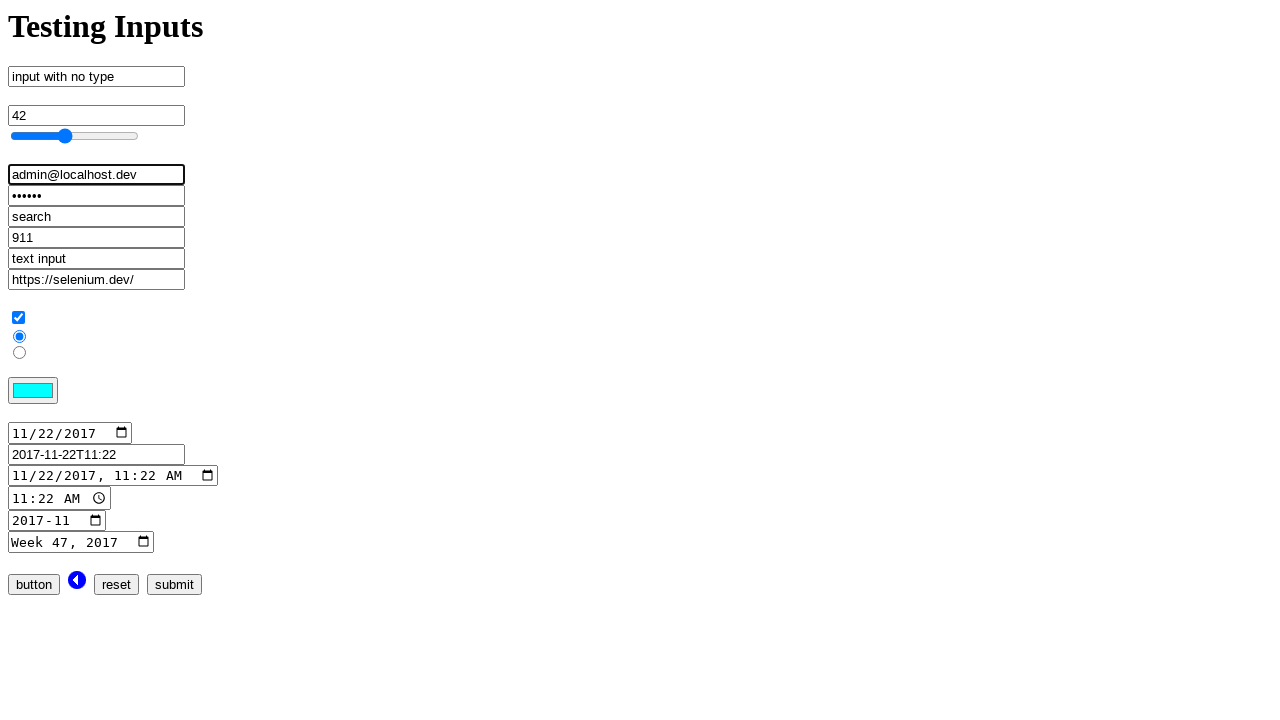